Tests interaction with Cleverbot chatbot by typing a message into the input field, pressing Enter, and waiting for the bot's response to appear.

Starting URL: https://www.cleverbot.com

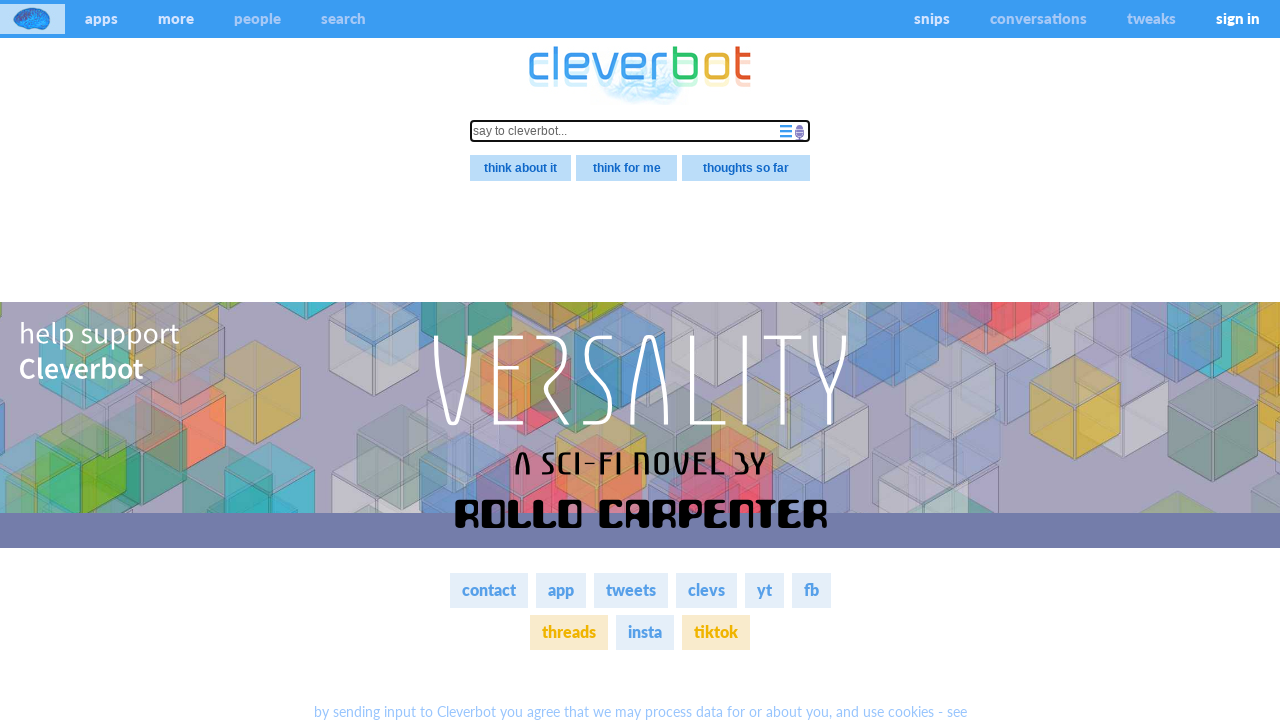

Chat input field loaded
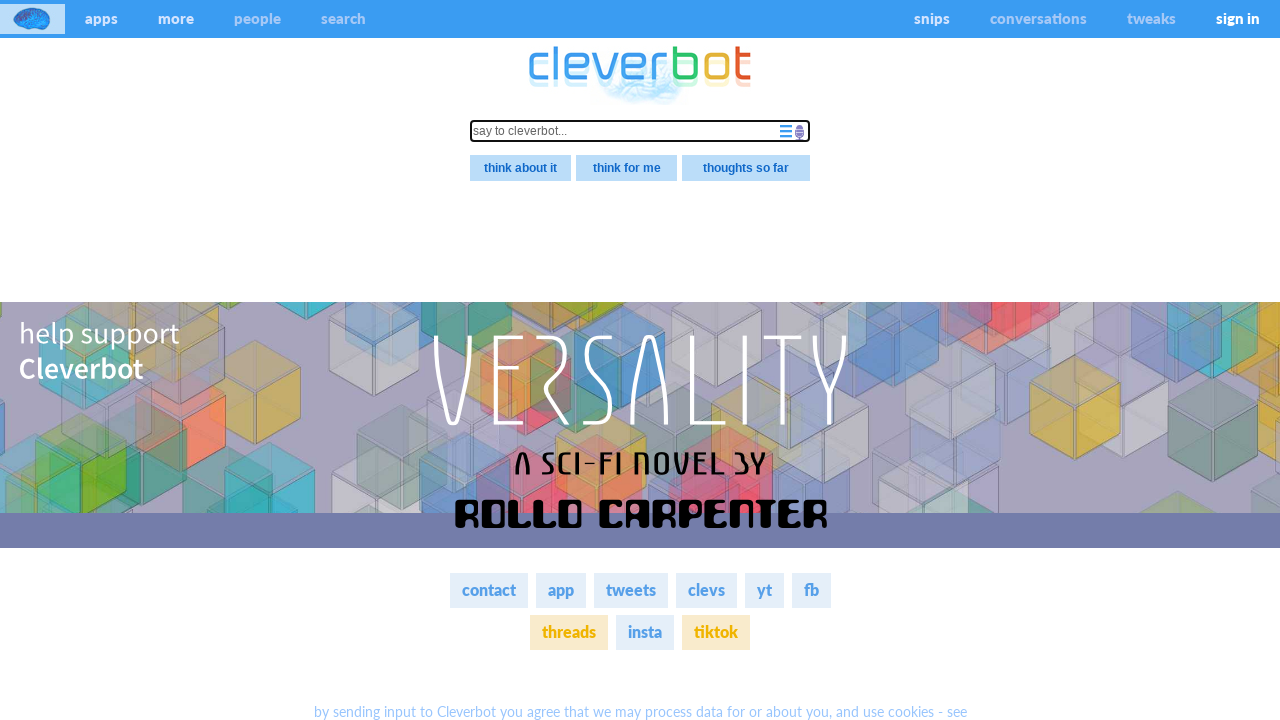

Typed message 'Hello, how are you today?' into chat input on input.stimulus
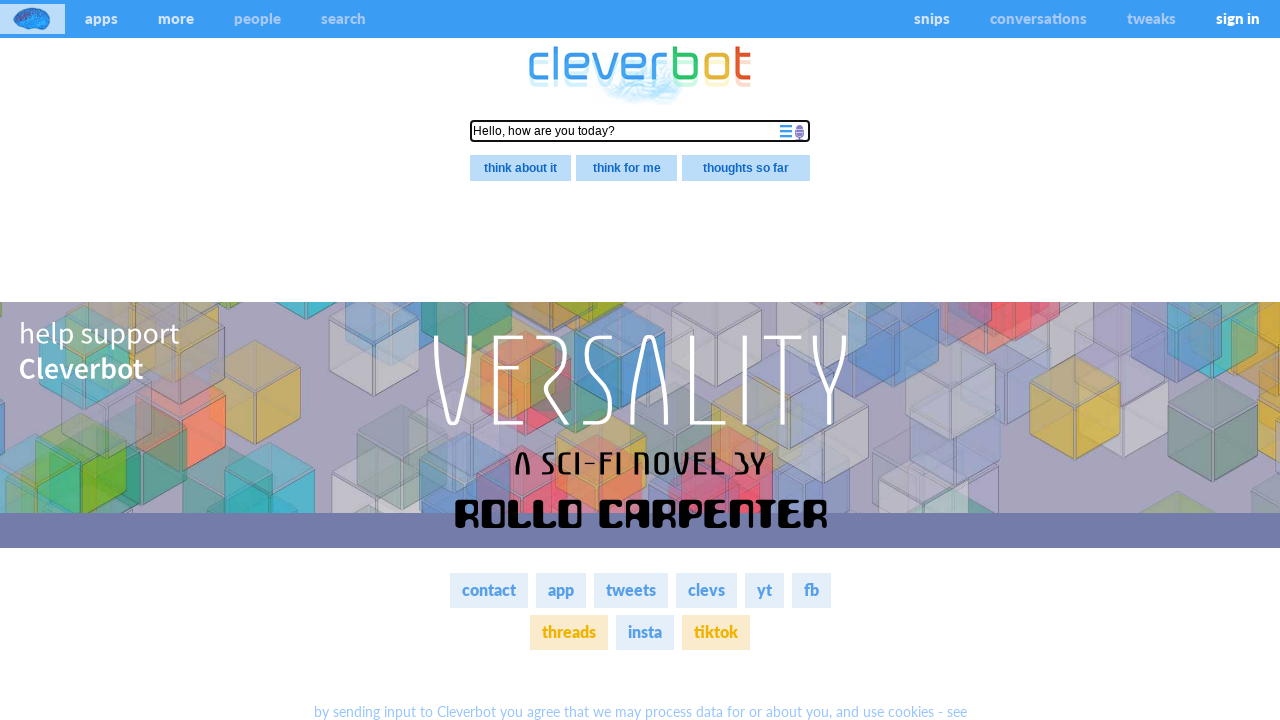

Pressed Enter to send message to Cleverbot on input.stimulus
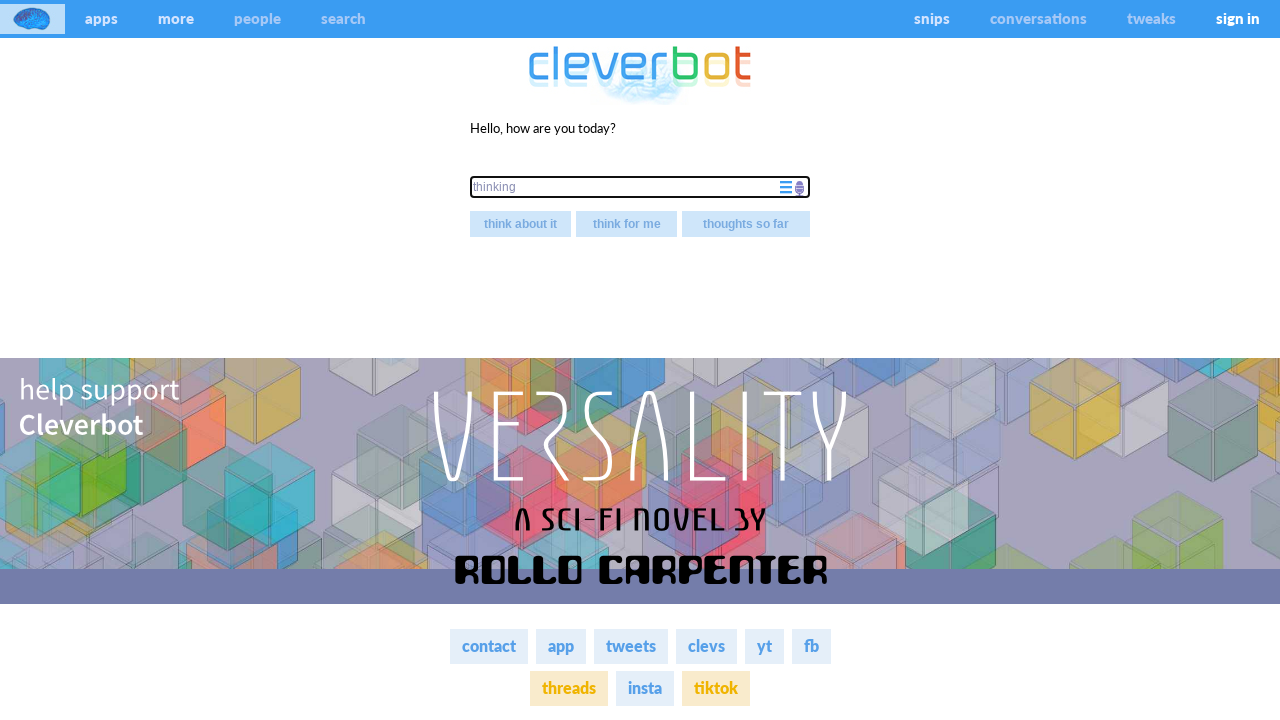

Cleverbot response appeared
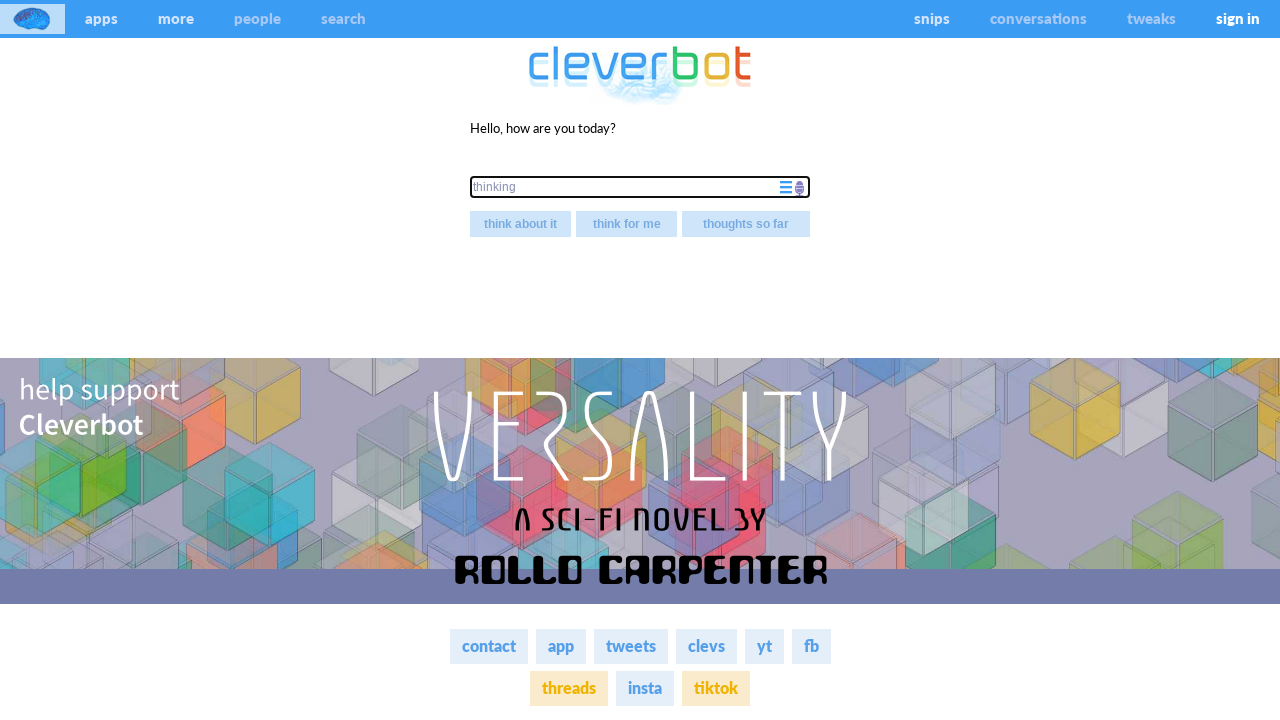

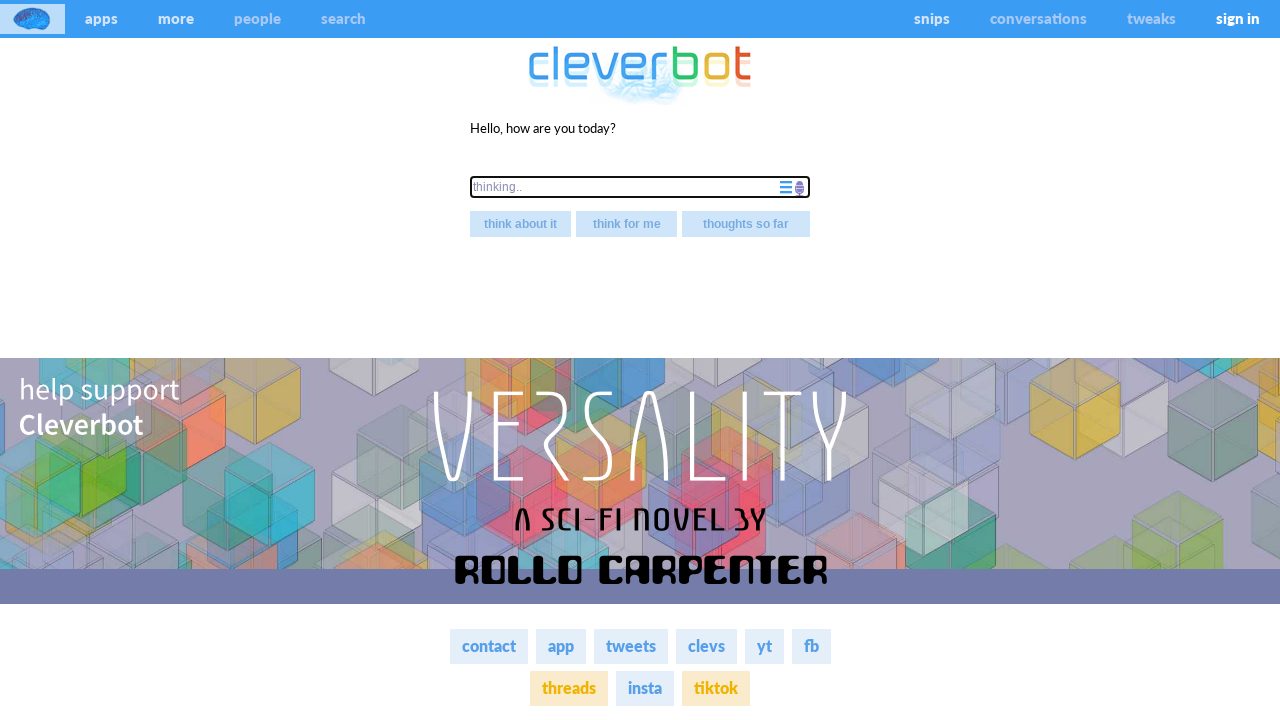